Tests datepicker widget by navigating to the Widgets section, clearing the date field, entering a date, and clicking the calendar icon

Starting URL: http://demo.automationtesting.in/Register.html

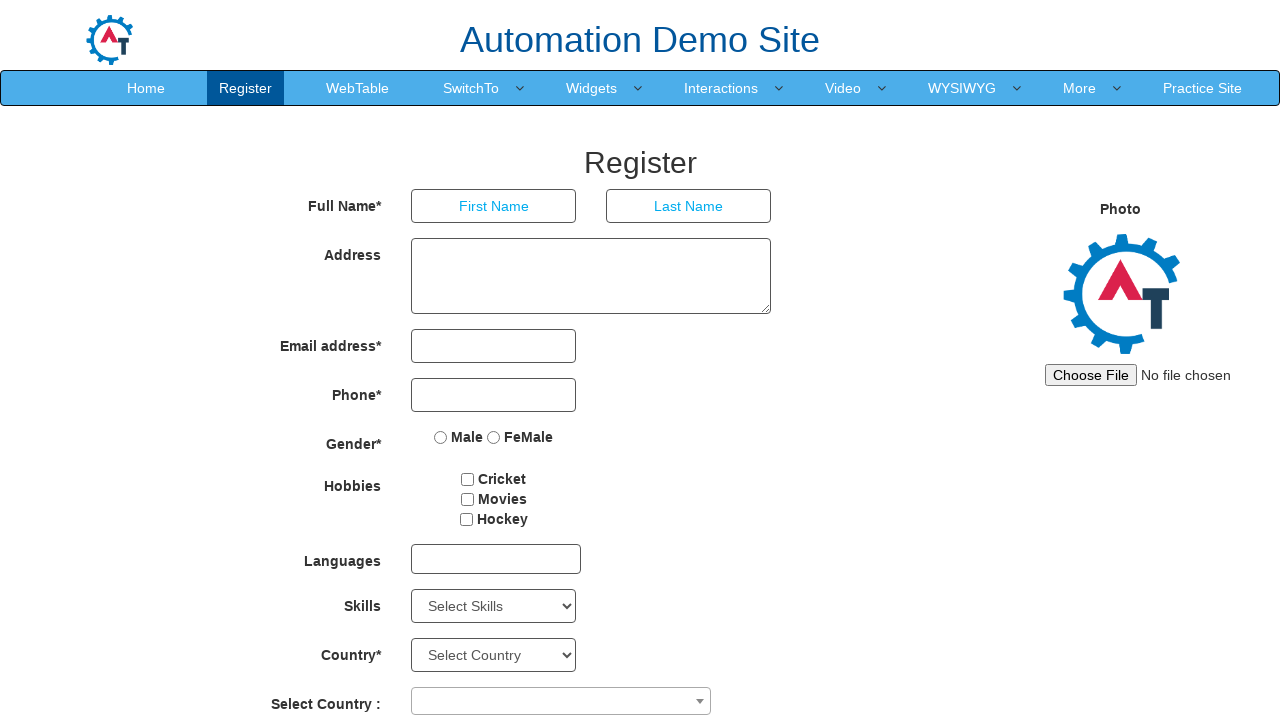

Clicked on Widgets menu at (592, 88) on xpath=//a[contains(text(),'Widgets')]
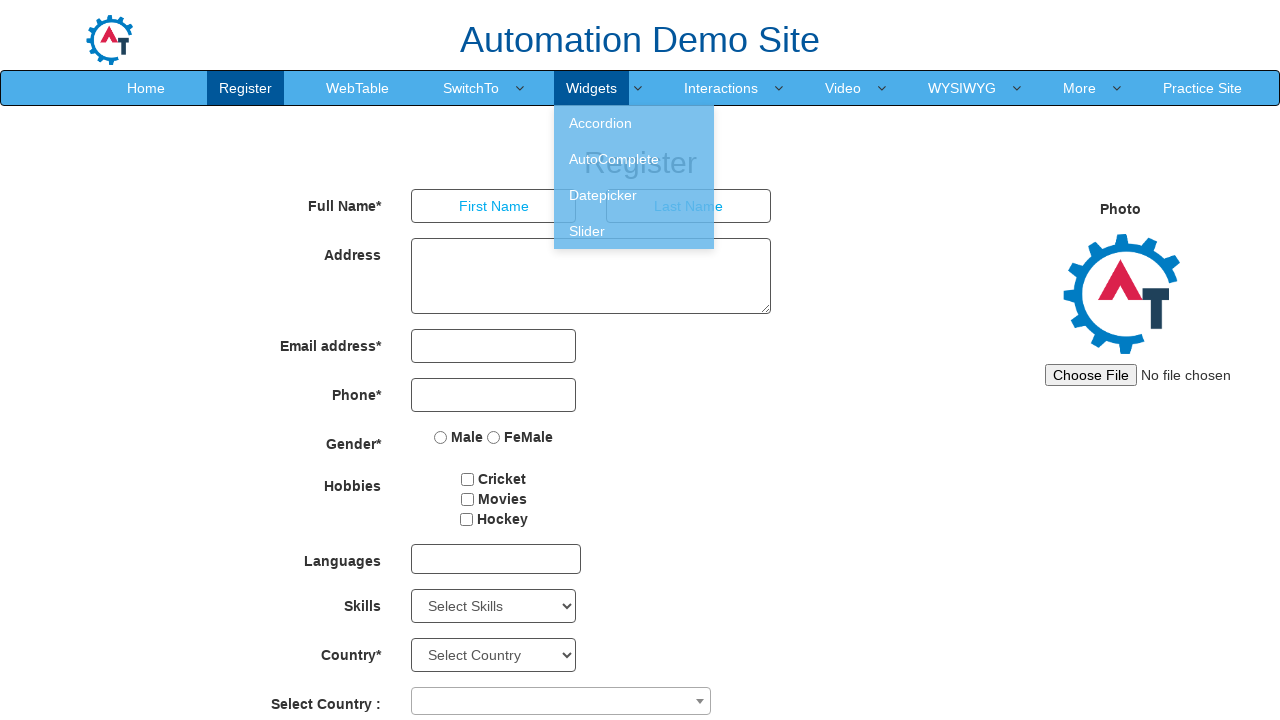

Datepicker submenu became visible
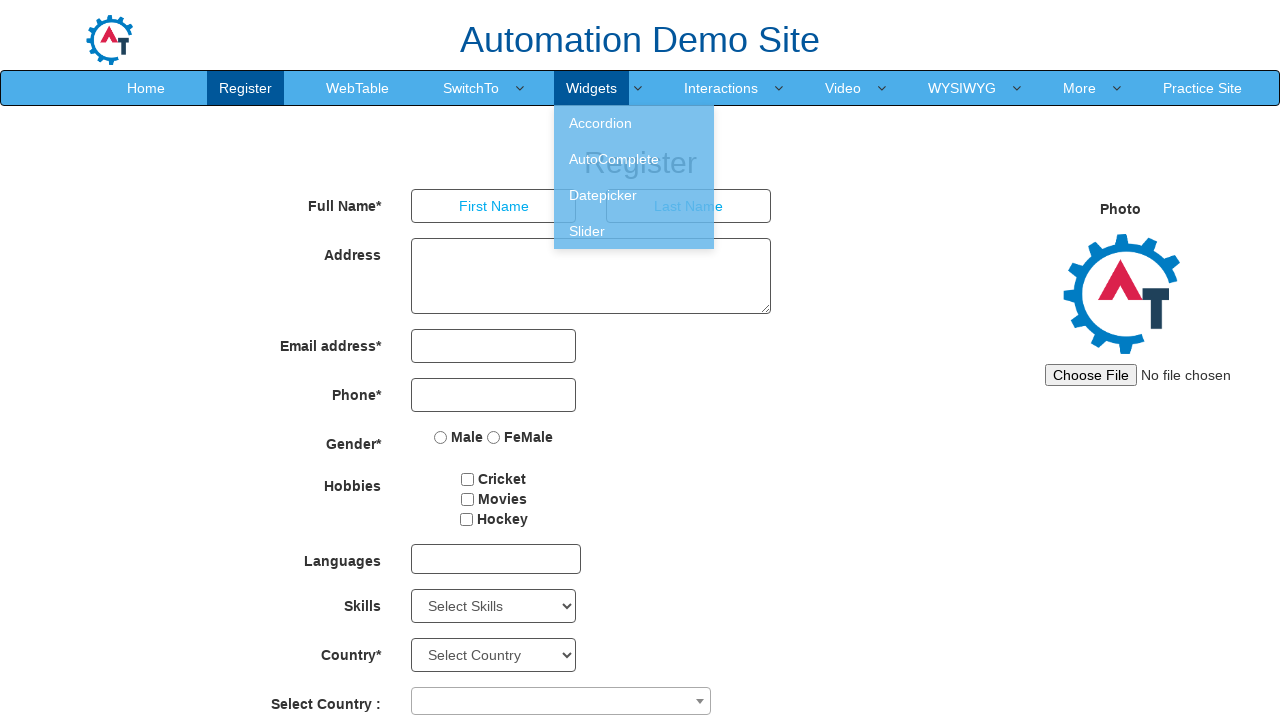

Clicked on Datepicker option at (634, 195) on xpath=//a[contains(text(),'Datepicker')]
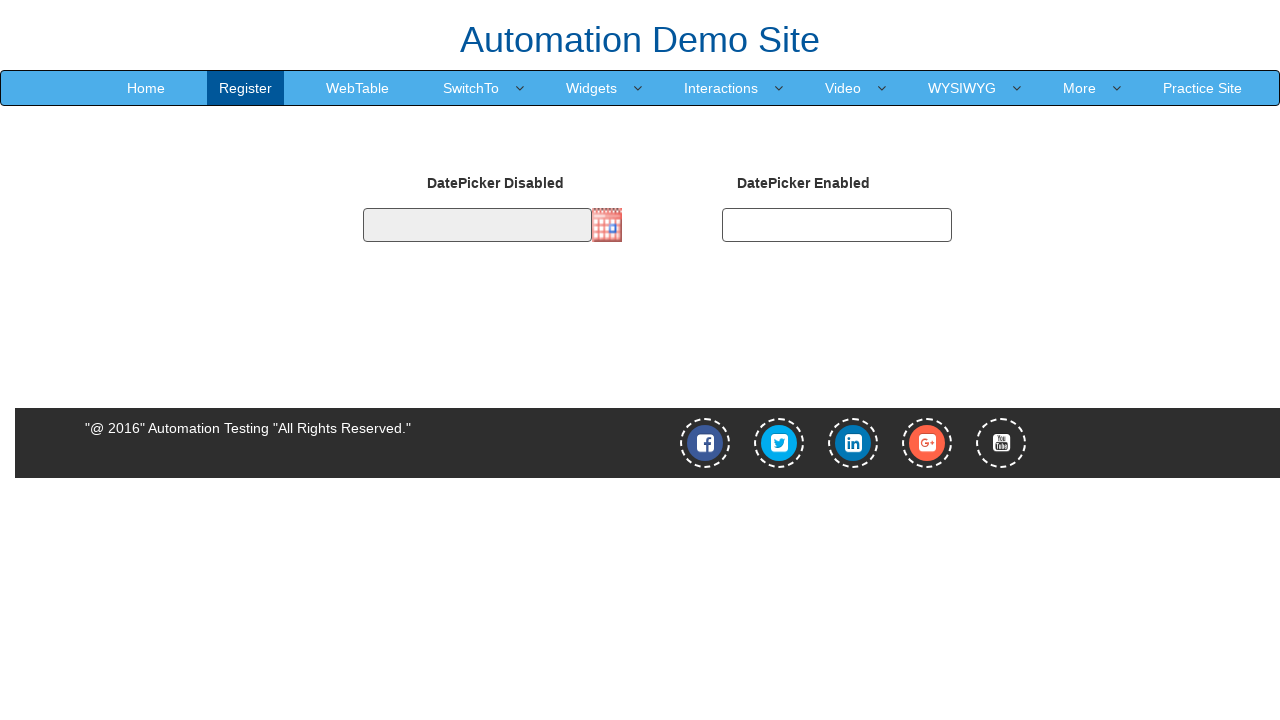

Datepicker page loaded with network idle
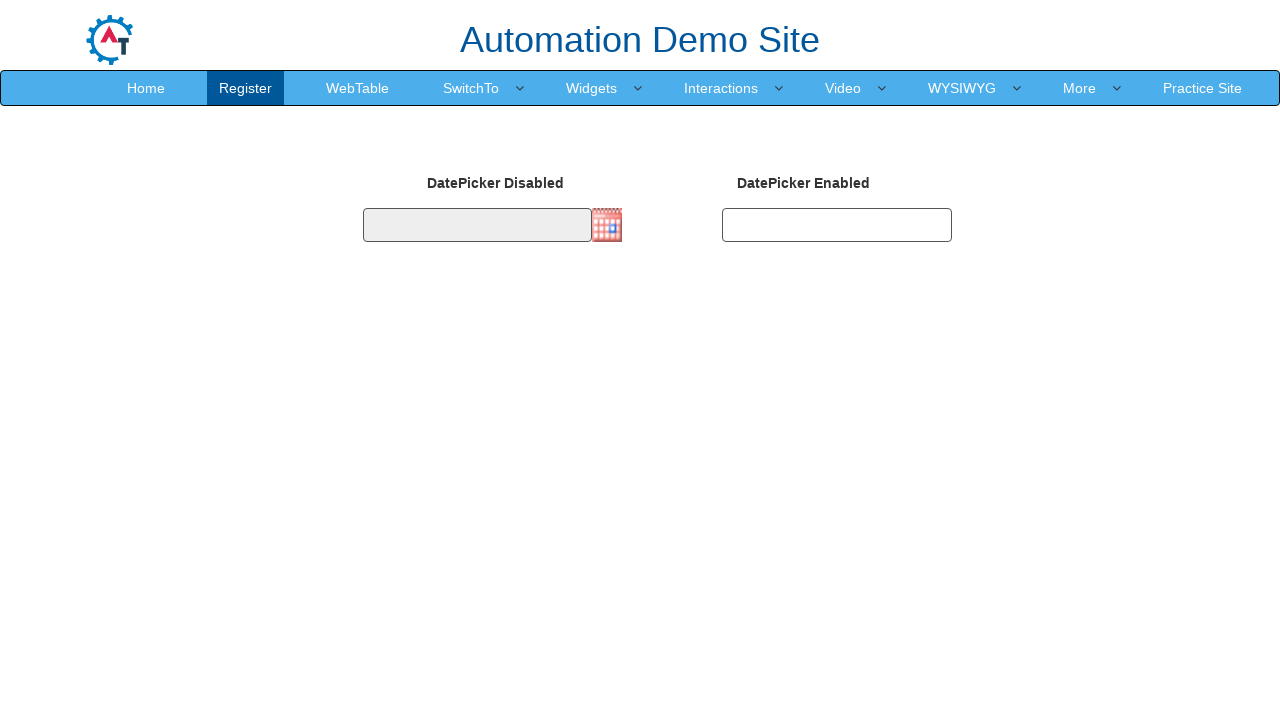

Cleared the datepicker input field on input#datepicker2
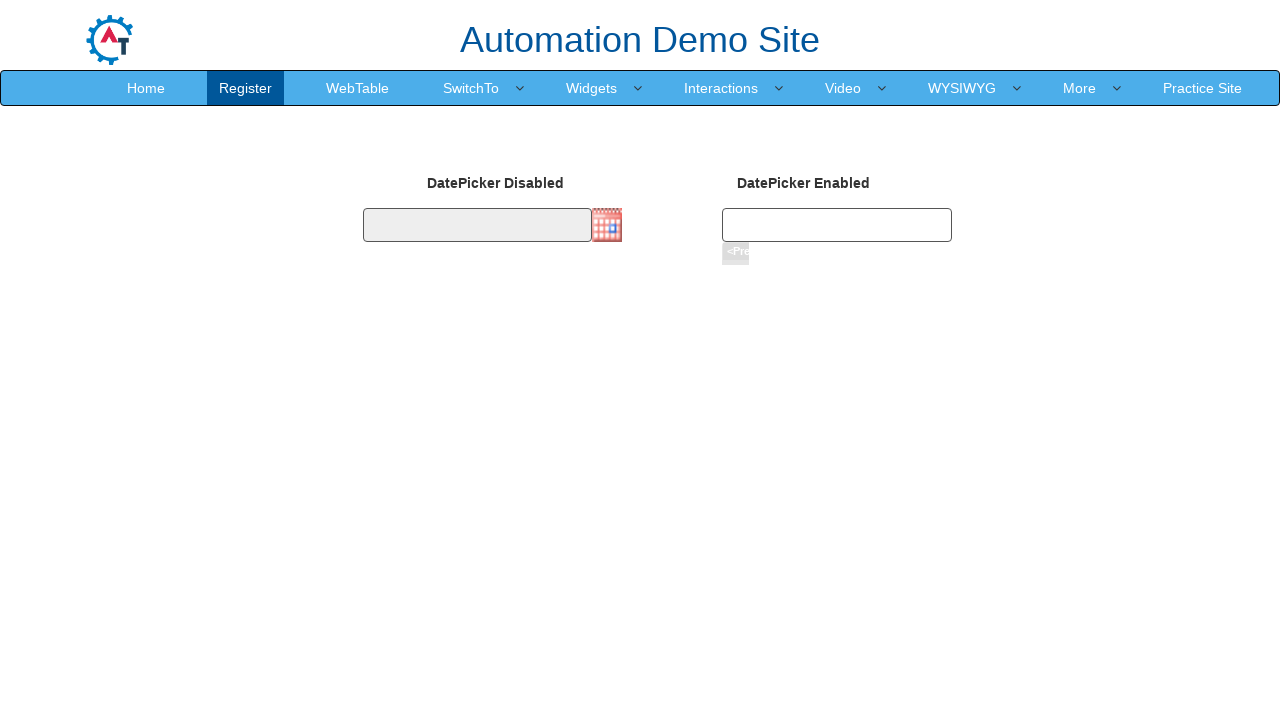

Entered date '03092021' into datepicker field on input#datepicker2
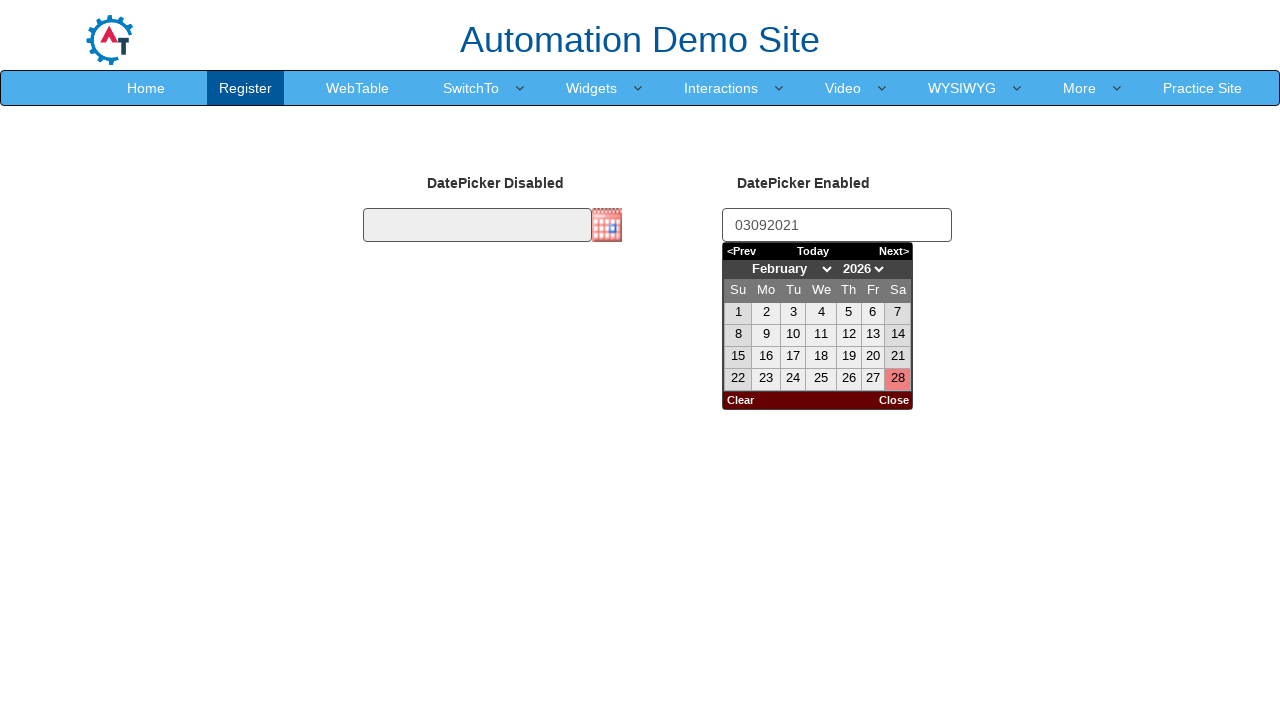

Clicked the calendar icon at (607, 225) on xpath=//img[@class='imgdp']
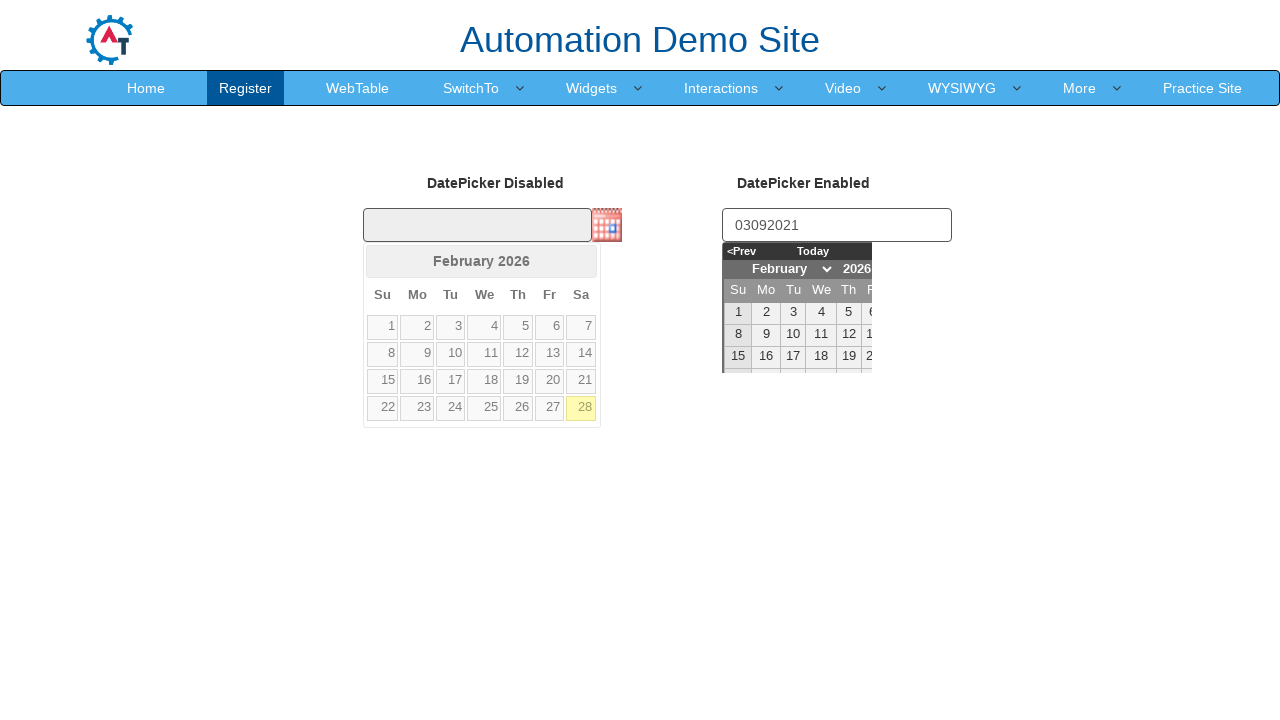

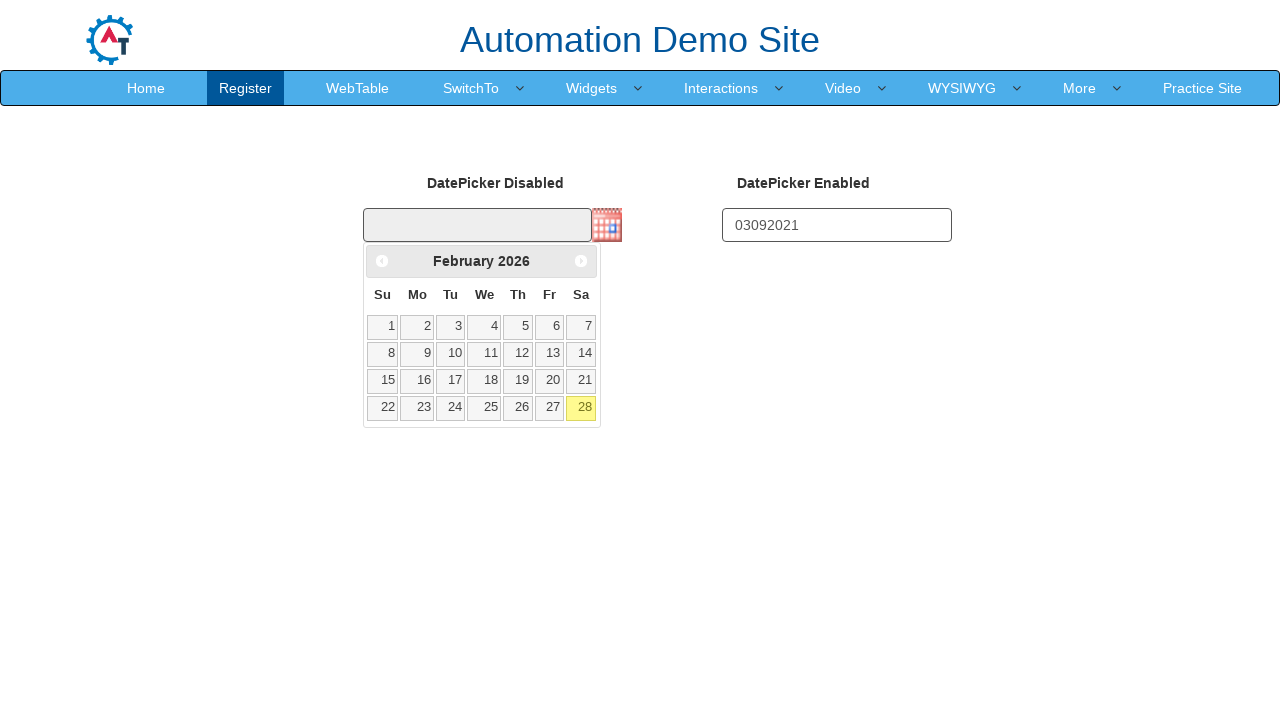